Navigates to NASA Mars news site, waits for content to load, then visits JPL Space images page and clicks a button to view the full featured image.

Starting URL: https://data-class-mars.s3.amazonaws.com/Mars/index.html

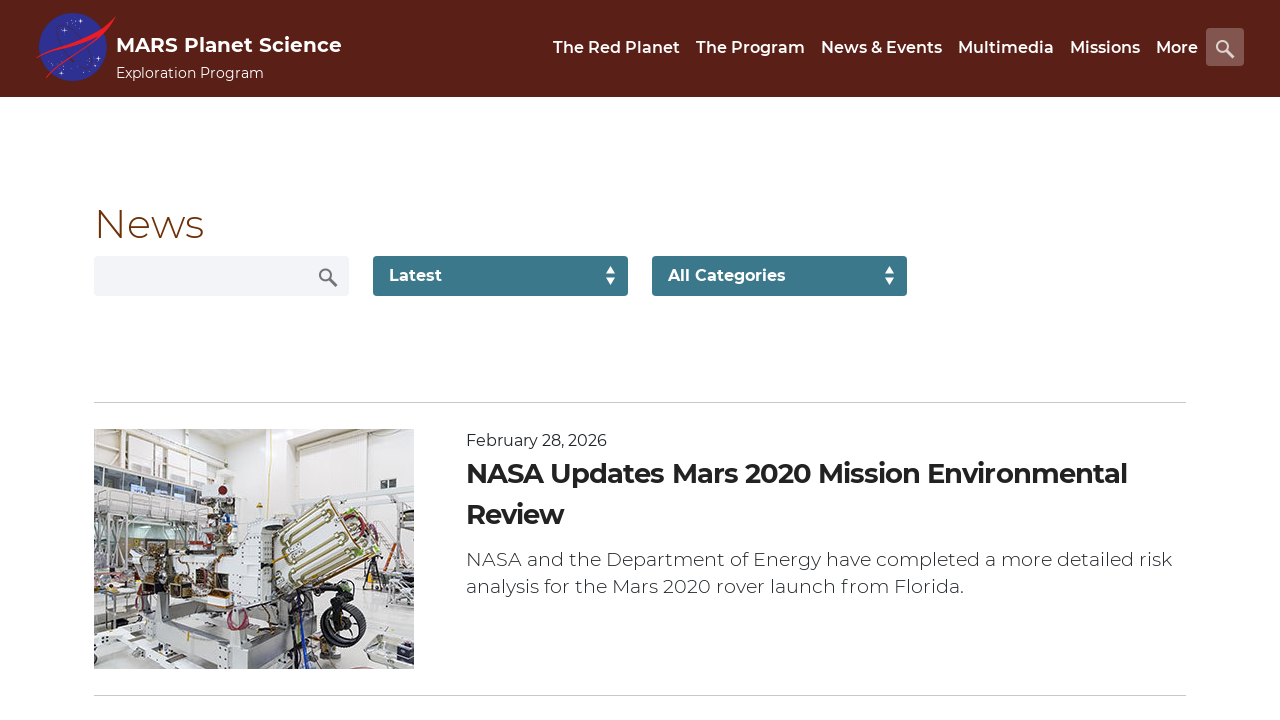

Waited for Mars news list to load
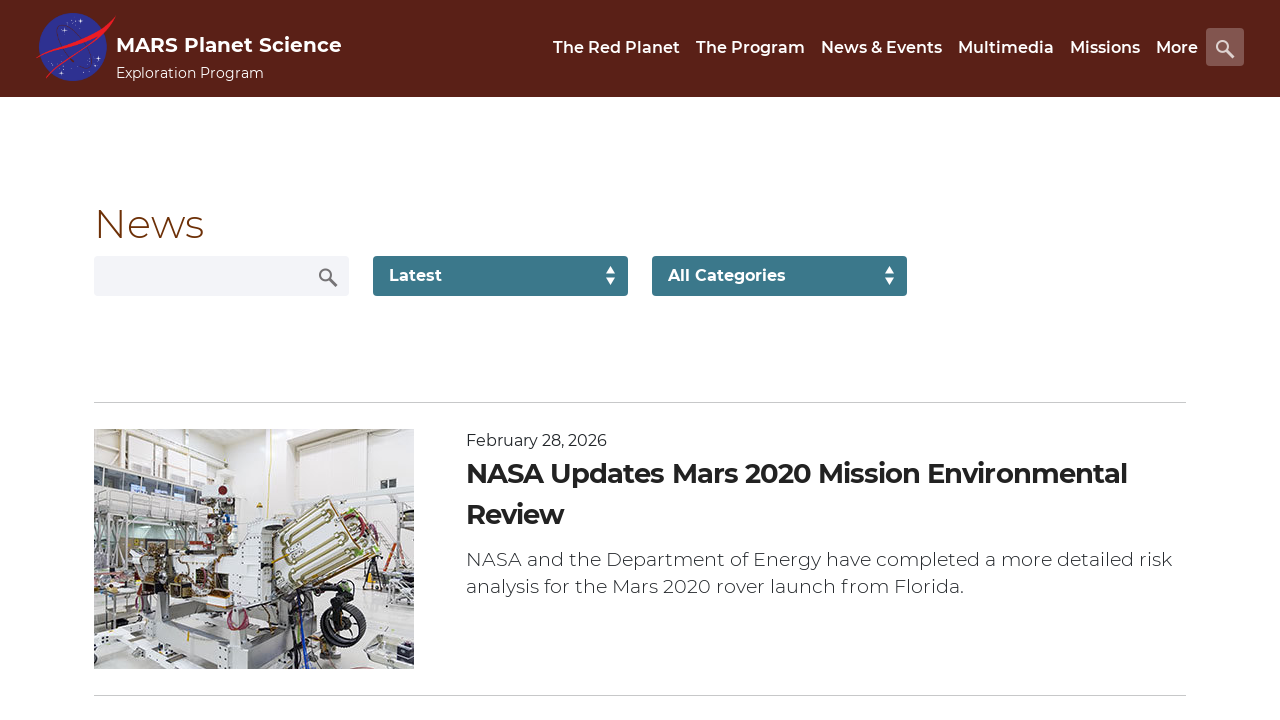

Verified content title is present
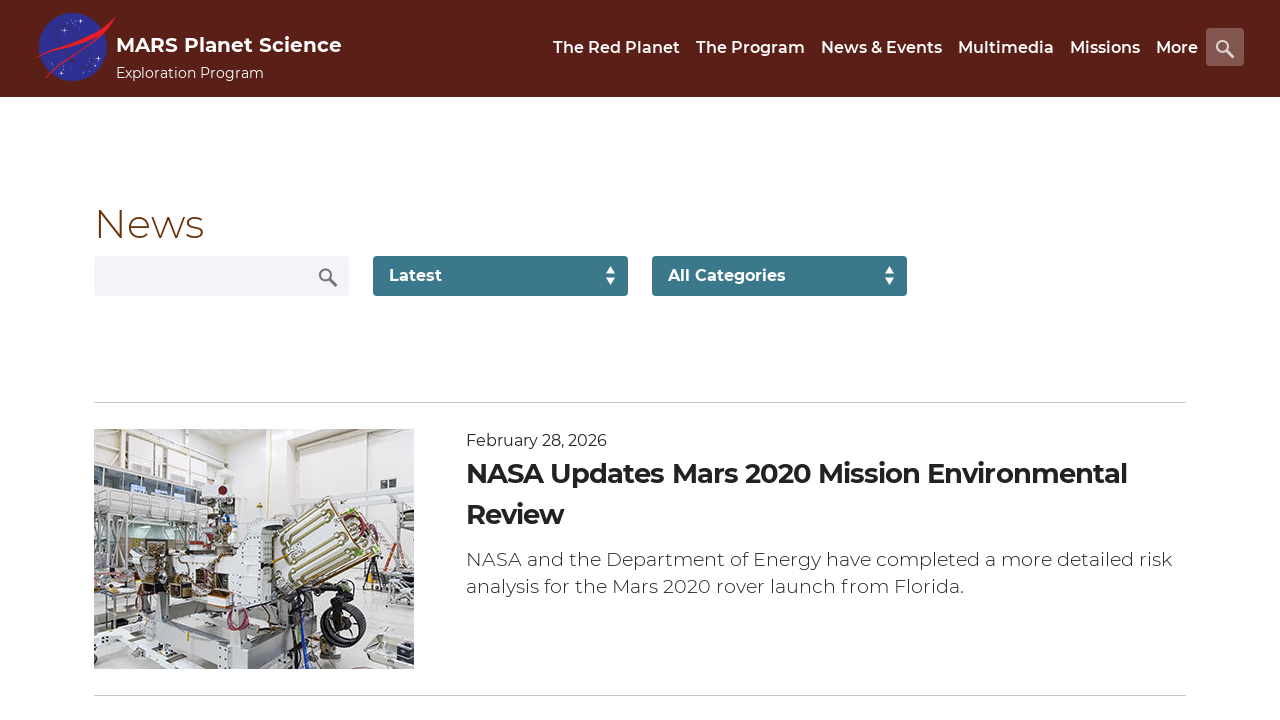

Navigated to JPL Space images page
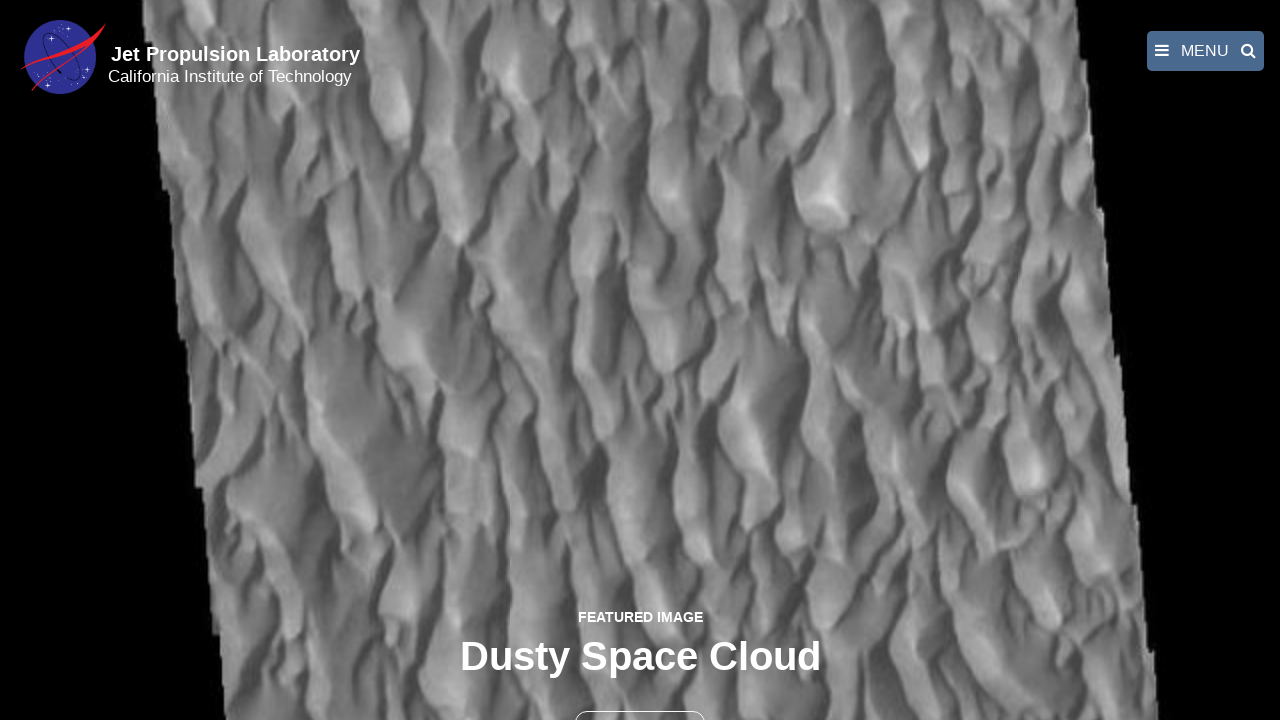

Clicked button to view full featured image at (640, 699) on button >> nth=1
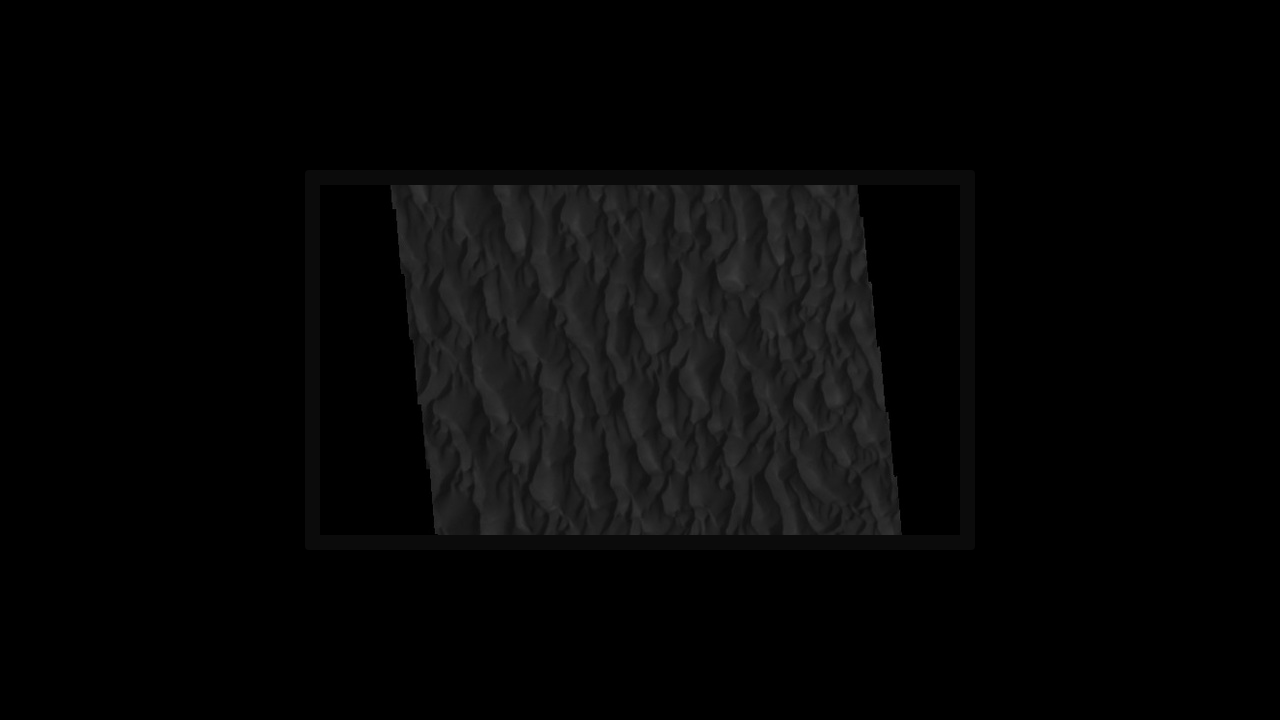

Full featured image loaded in fancybox
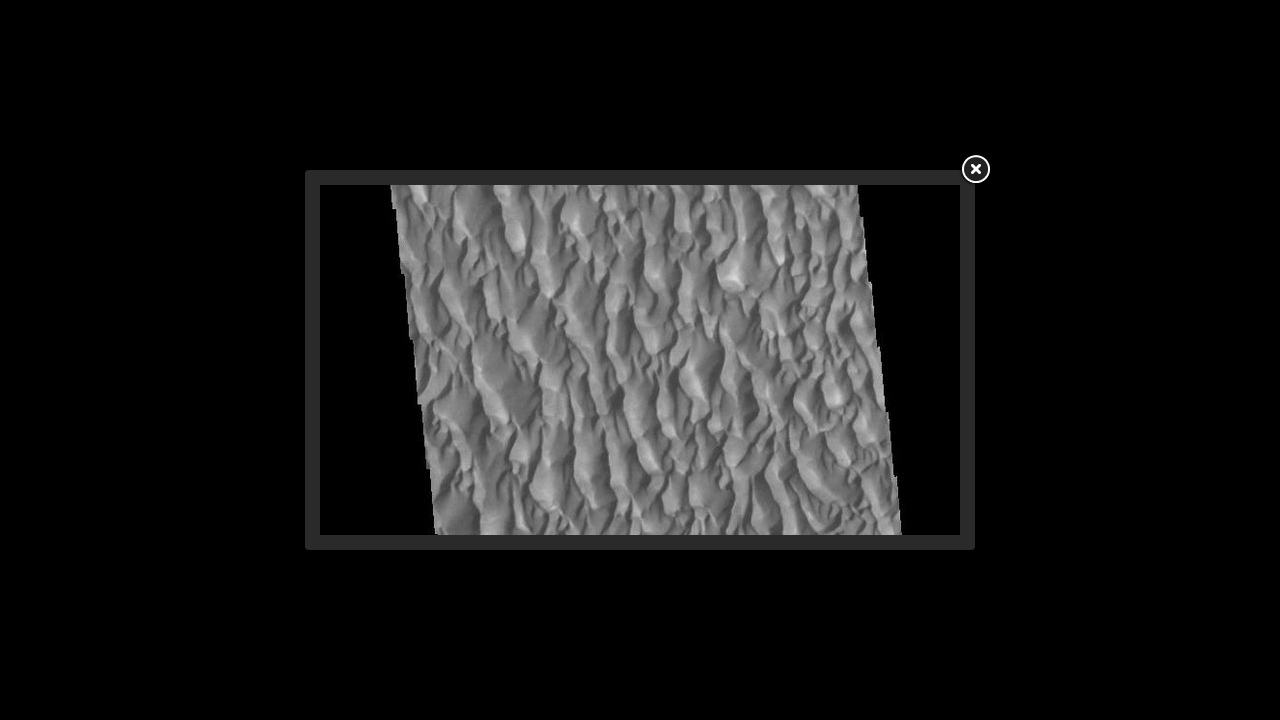

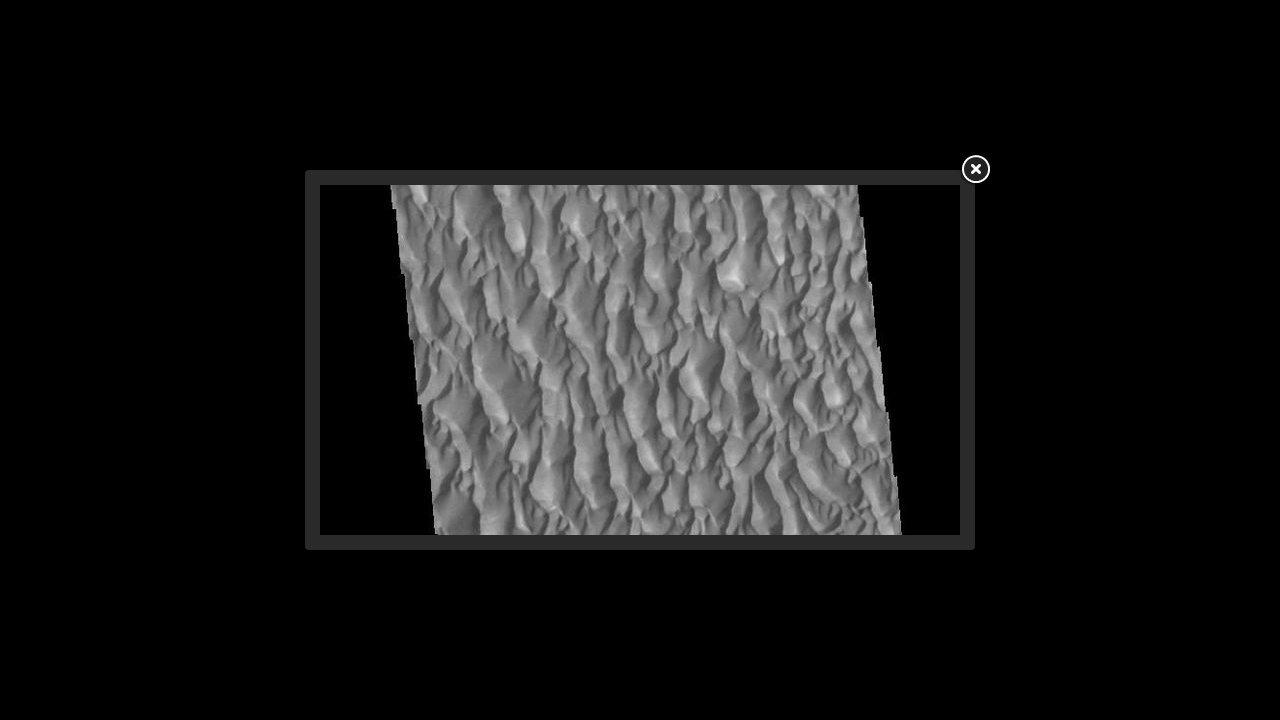